Tests that an error message is displayed when a locked out user attempts to login

Starting URL: https://www.saucedemo.com

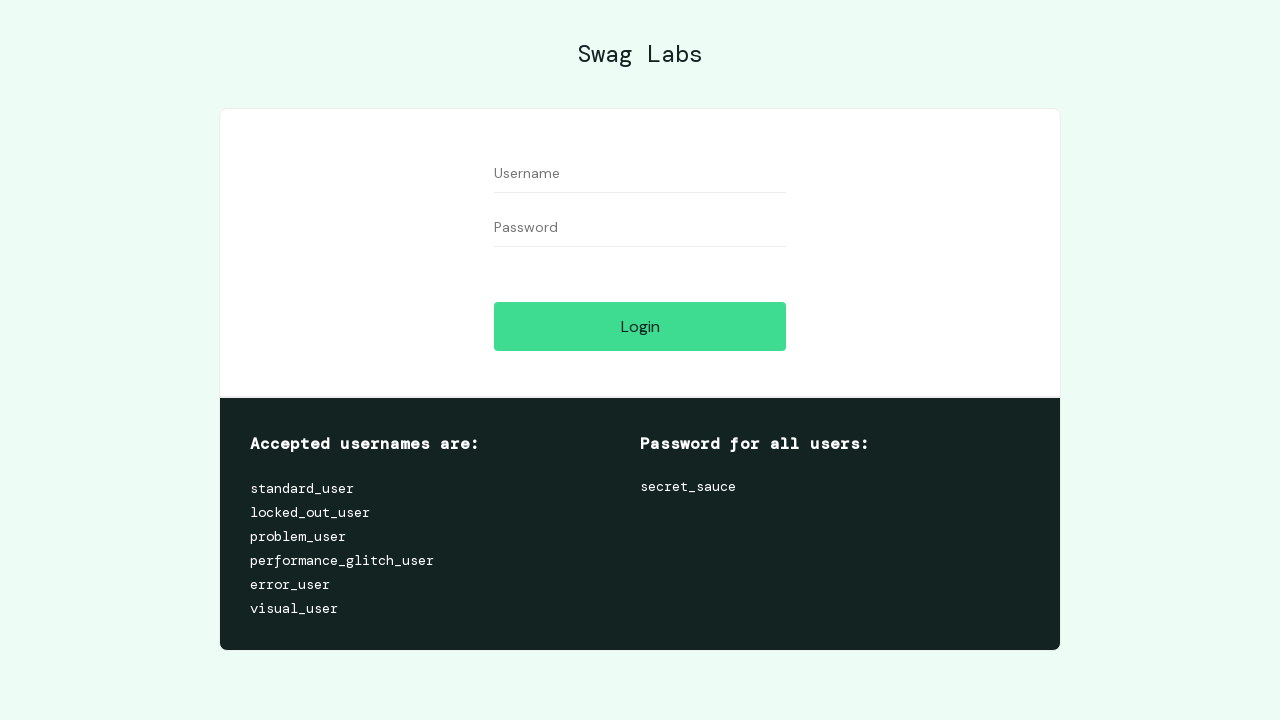

Filled username field with 'locked_out_user' on #user-name
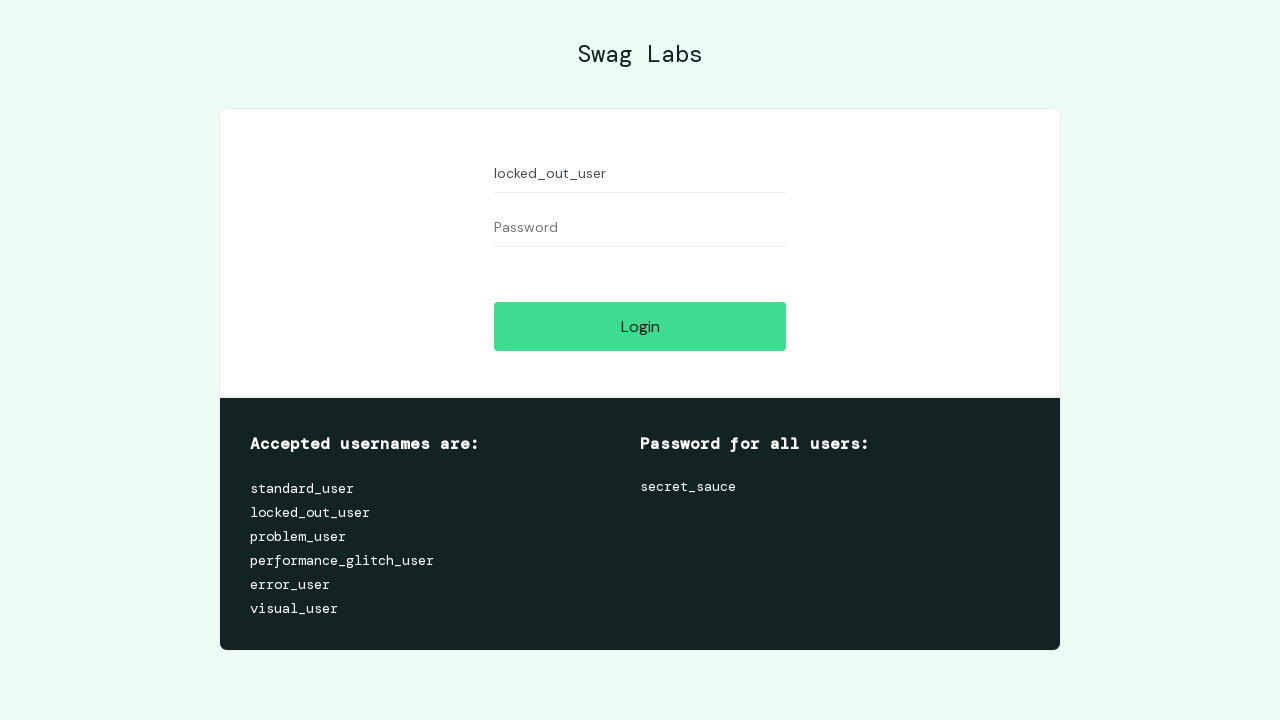

Filled password field with 'secret_sauce' on #password
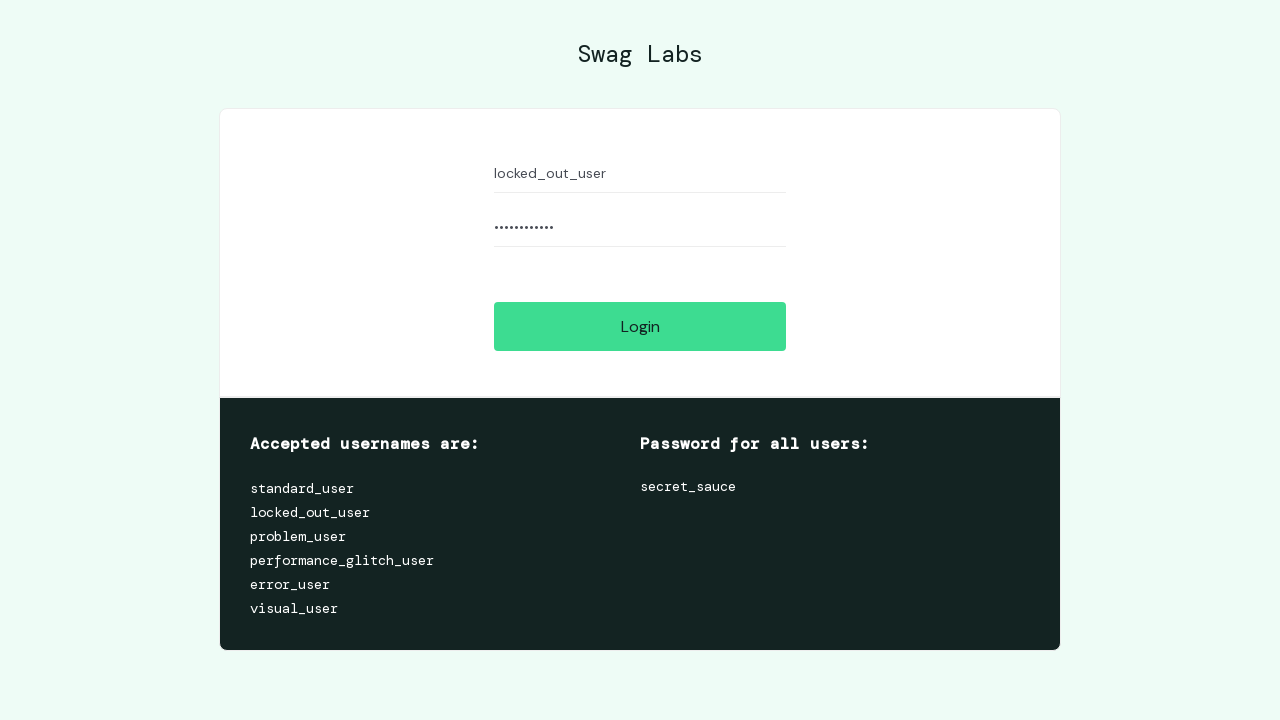

Clicked login button at (640, 326) on #login-button
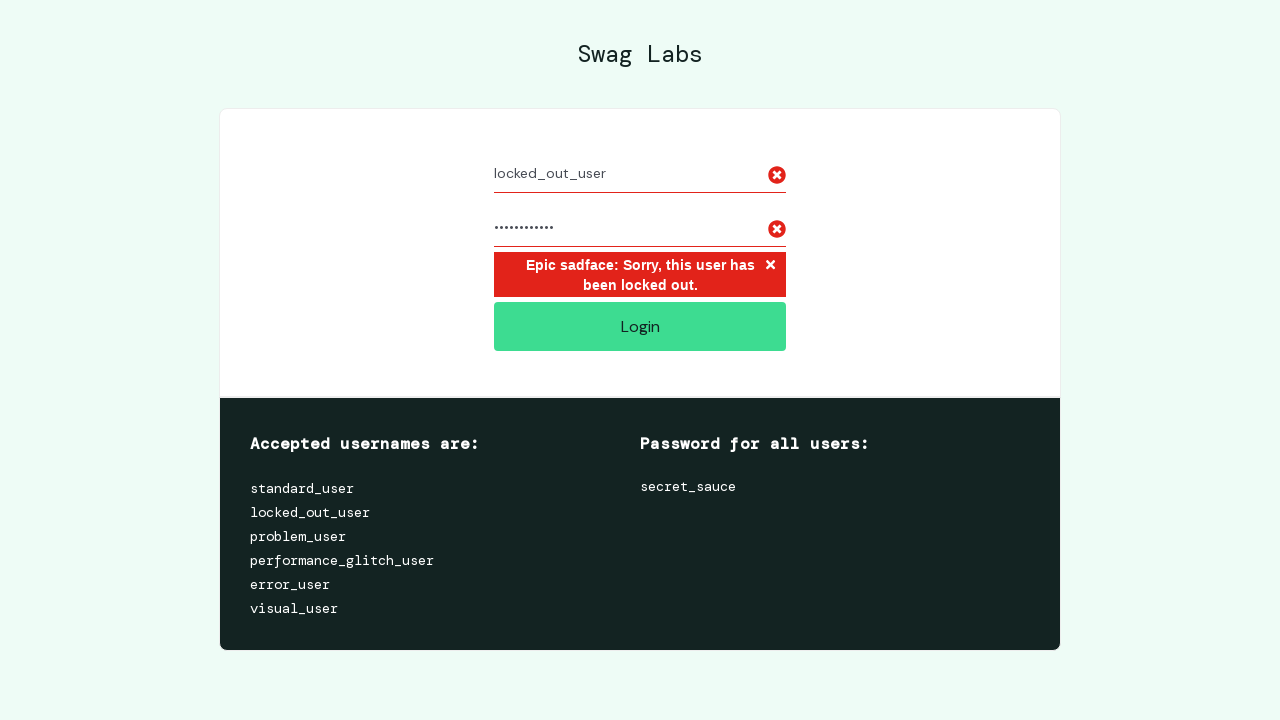

Error message container displayed for locked out user
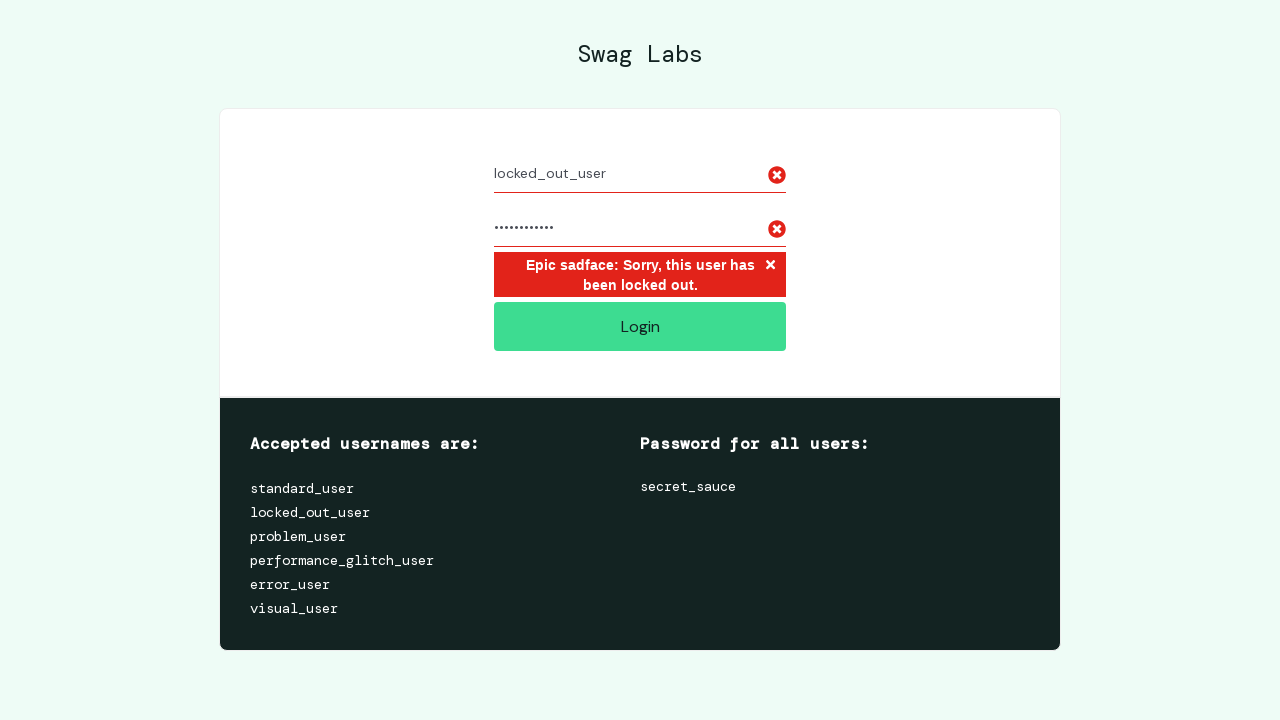

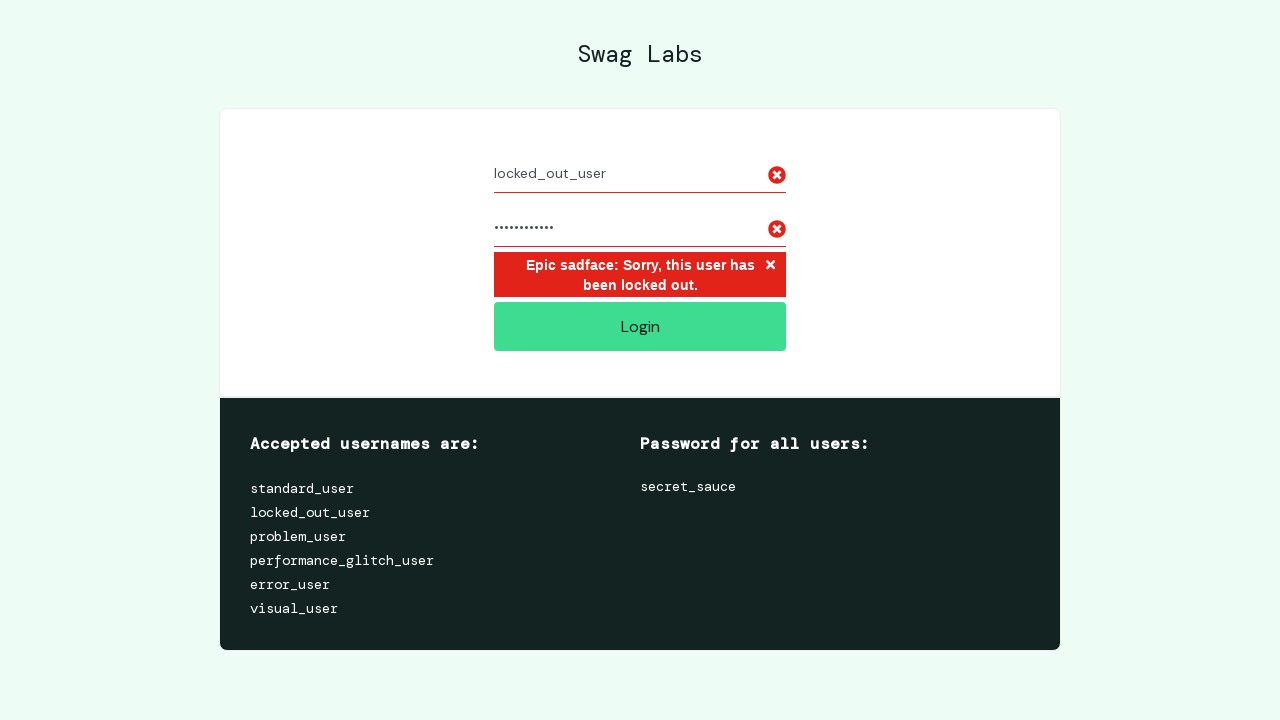